Verifies that none of the elements with class "test" contain the number 190 in their text

Starting URL: https://kristinek.github.io/site/examples/locators

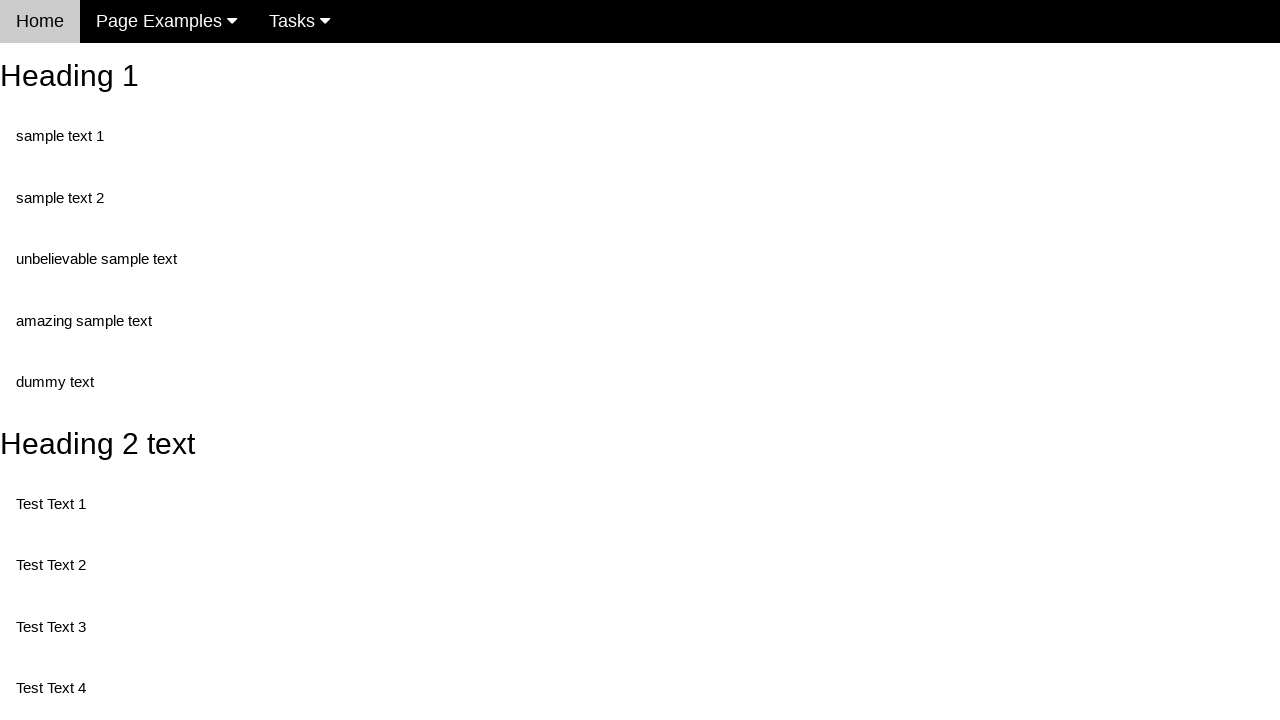

Navigated to locators example page
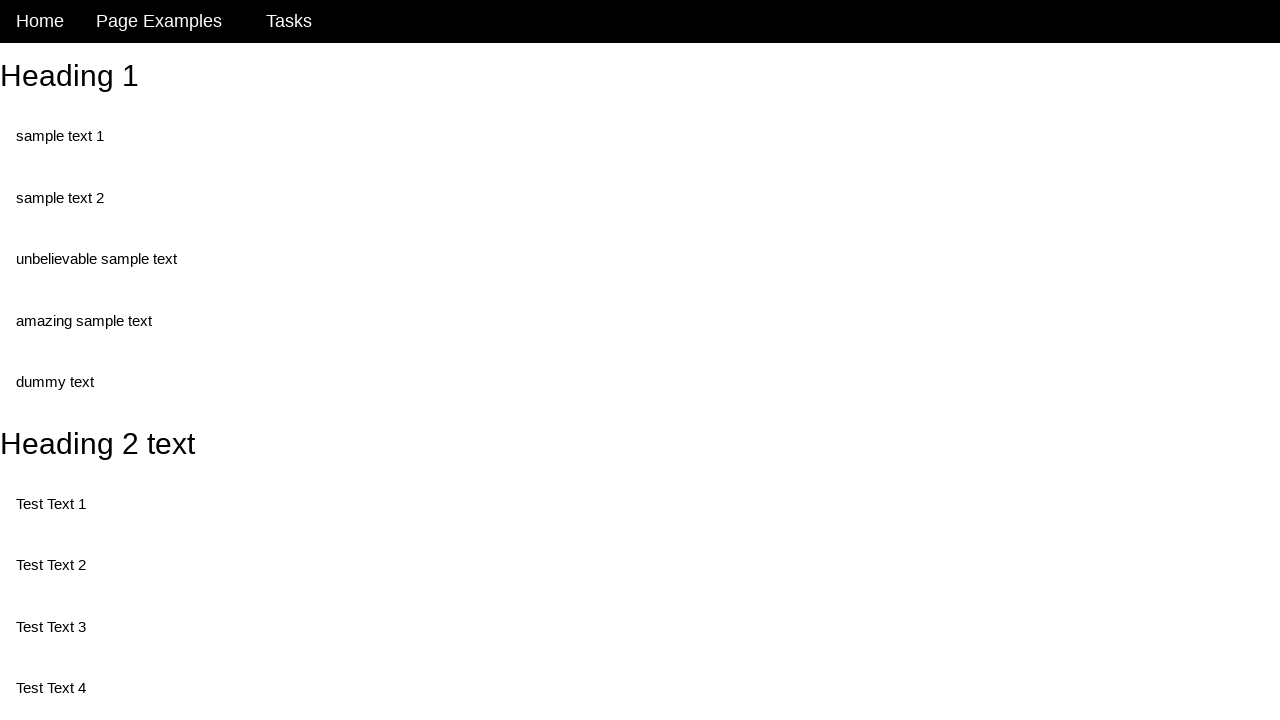

Retrieved all elements with class 'test'
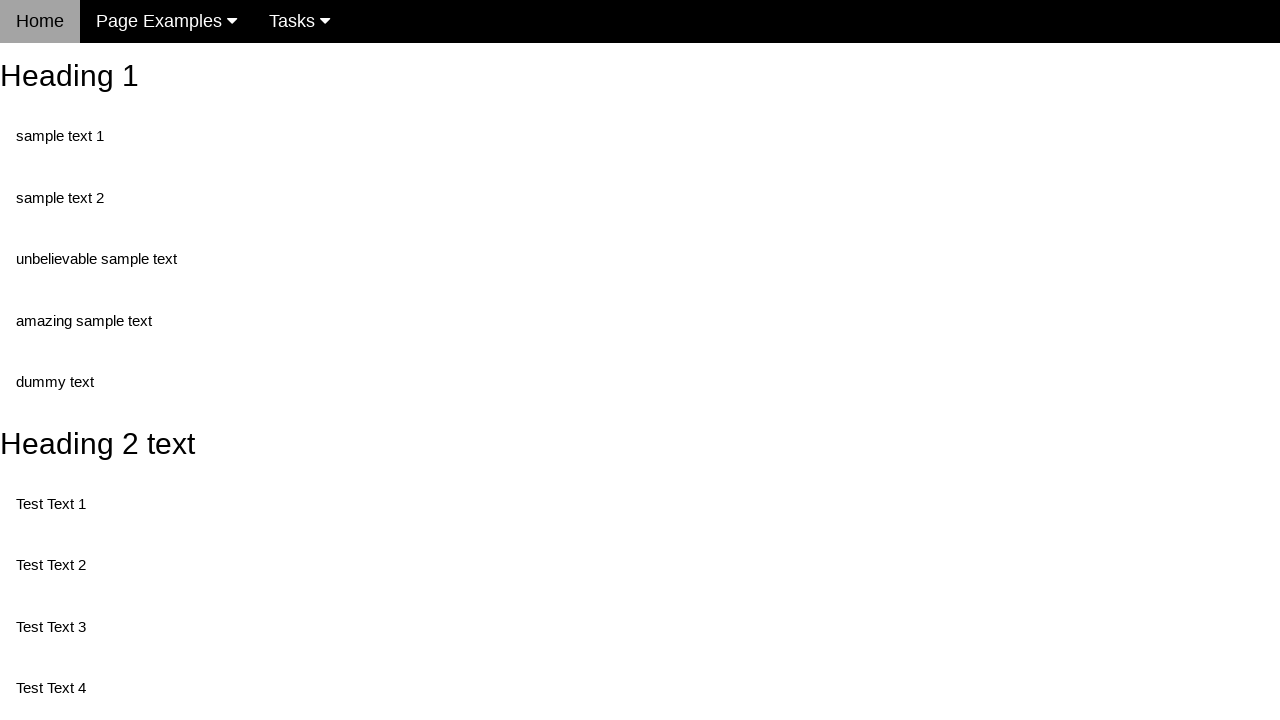

Checked element text content: 'Test Text 1'
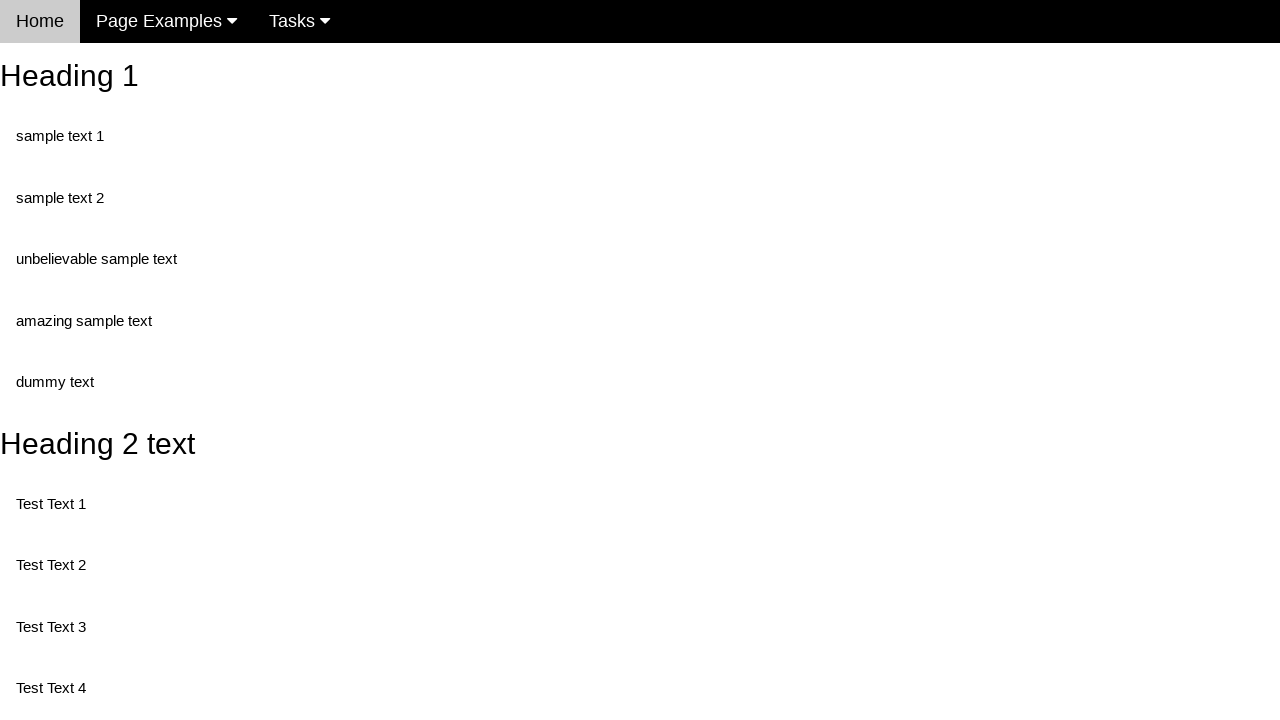

Verified element does not contain '190'
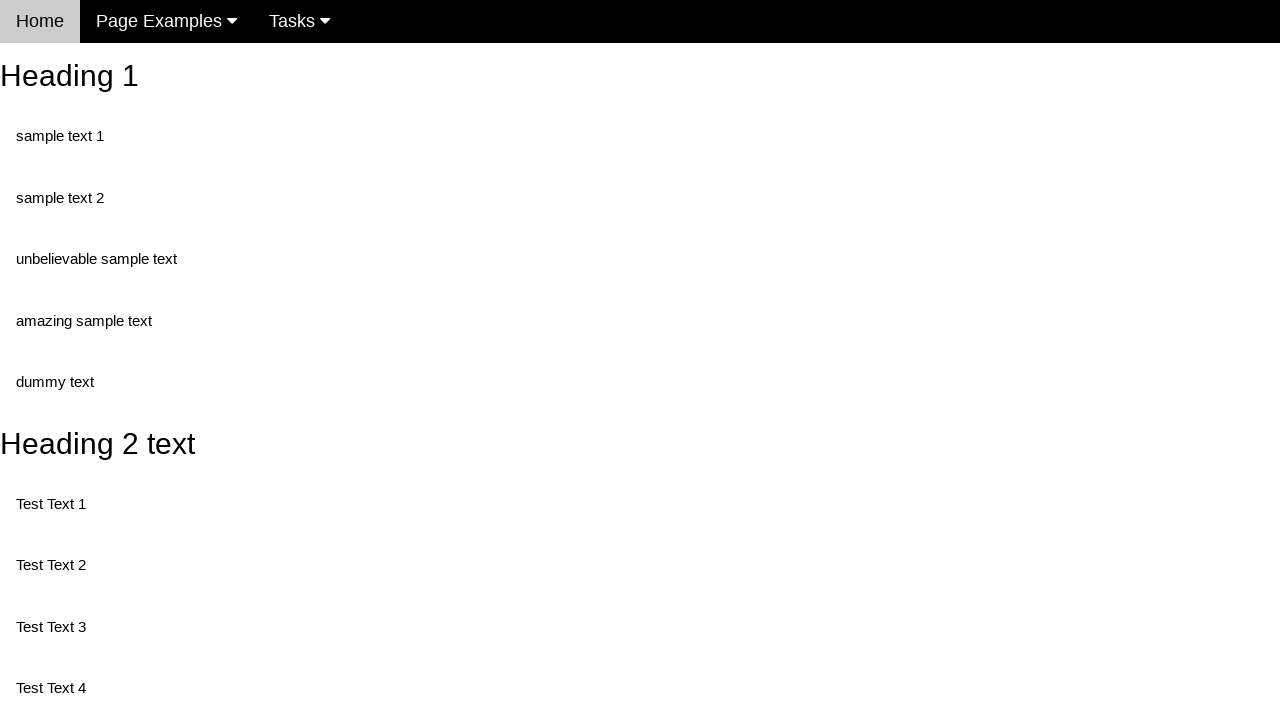

Checked element text content: 'Test Text 3'
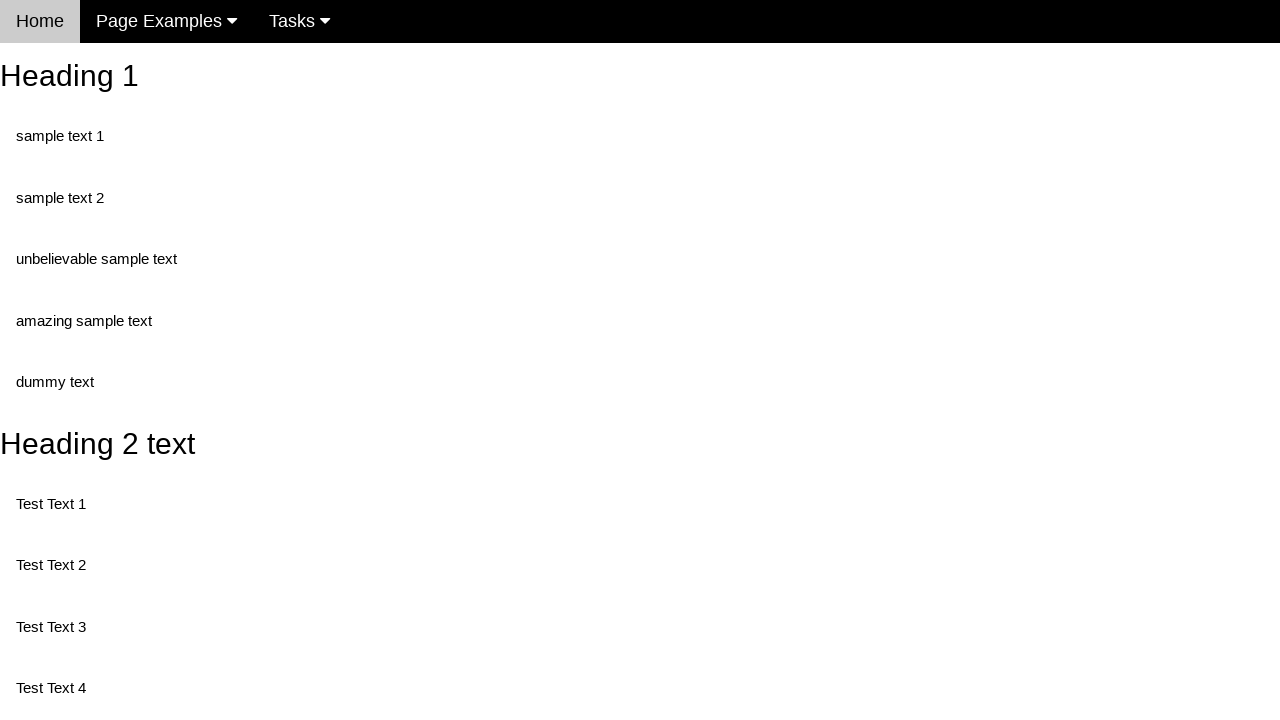

Verified element does not contain '190'
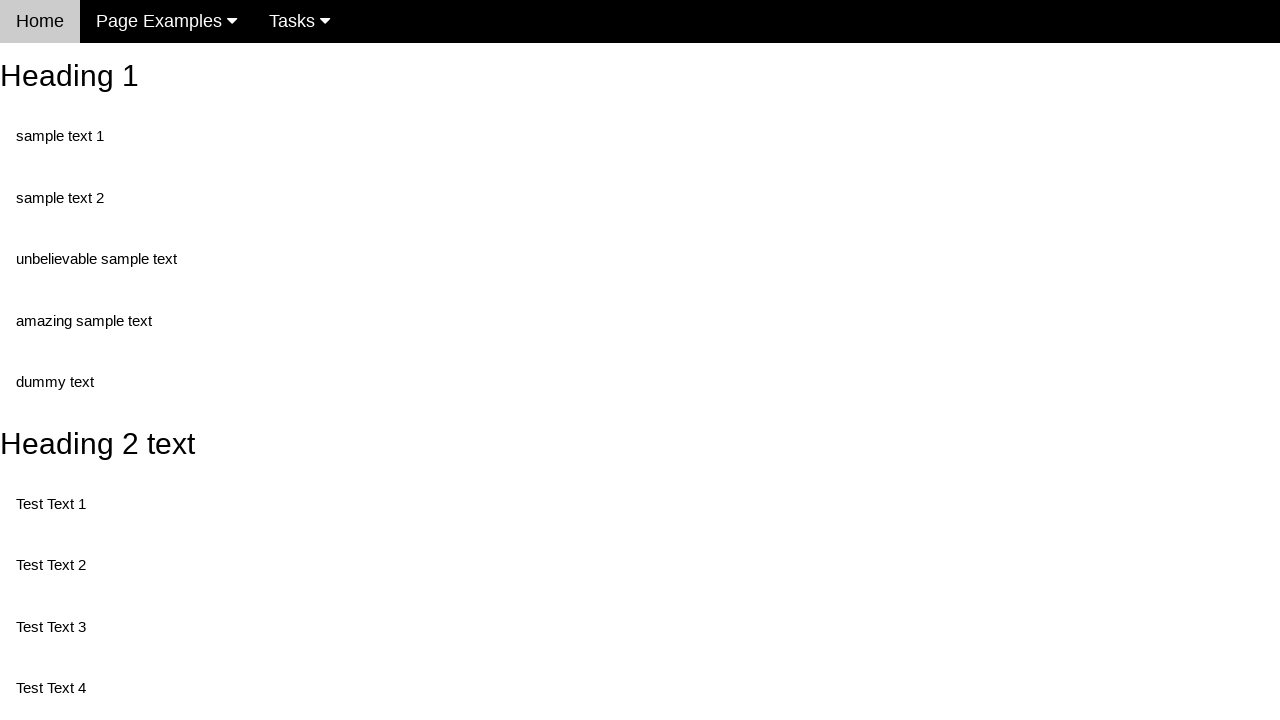

Checked element text content: 'Test Text 4'
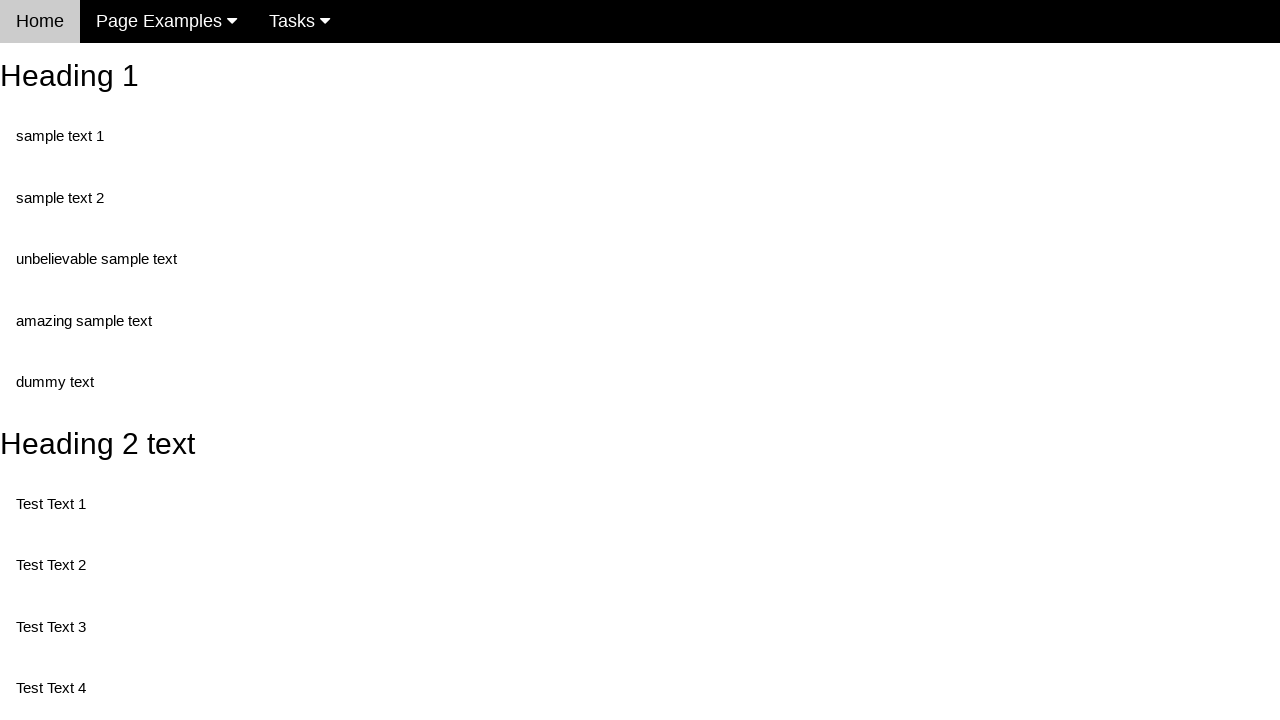

Verified element does not contain '190'
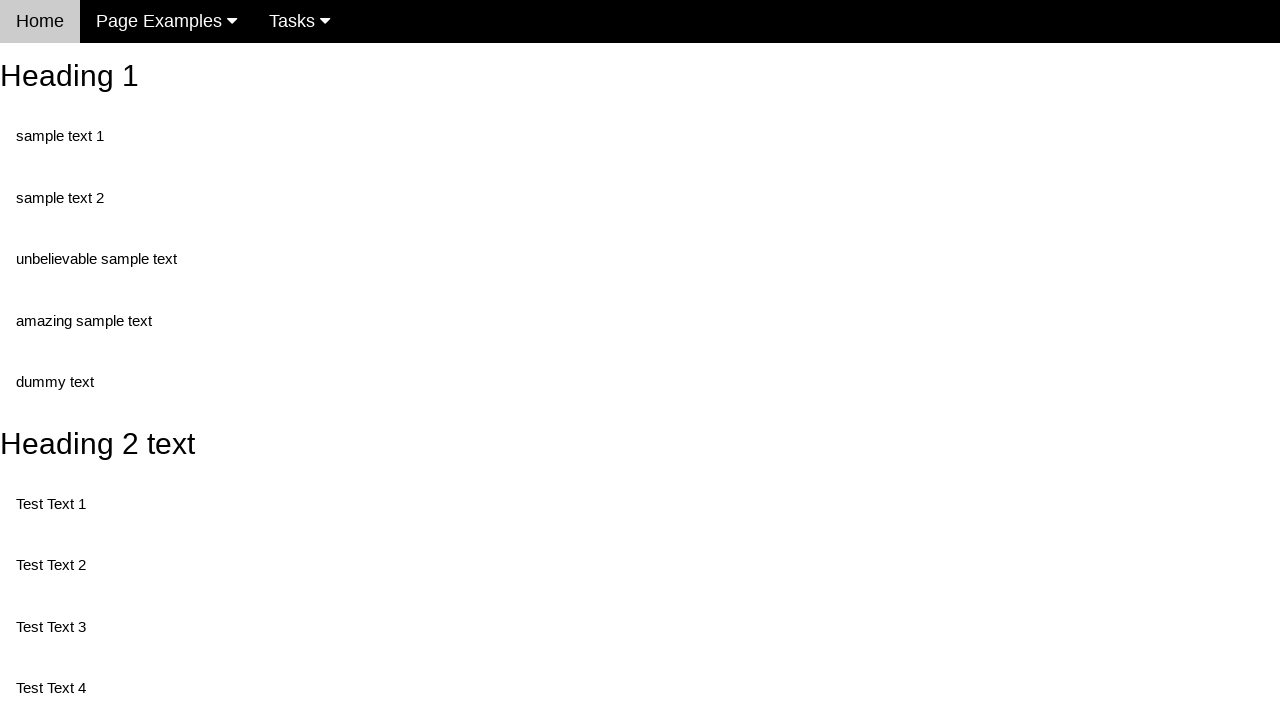

Checked element text content: 'Test Text 5'
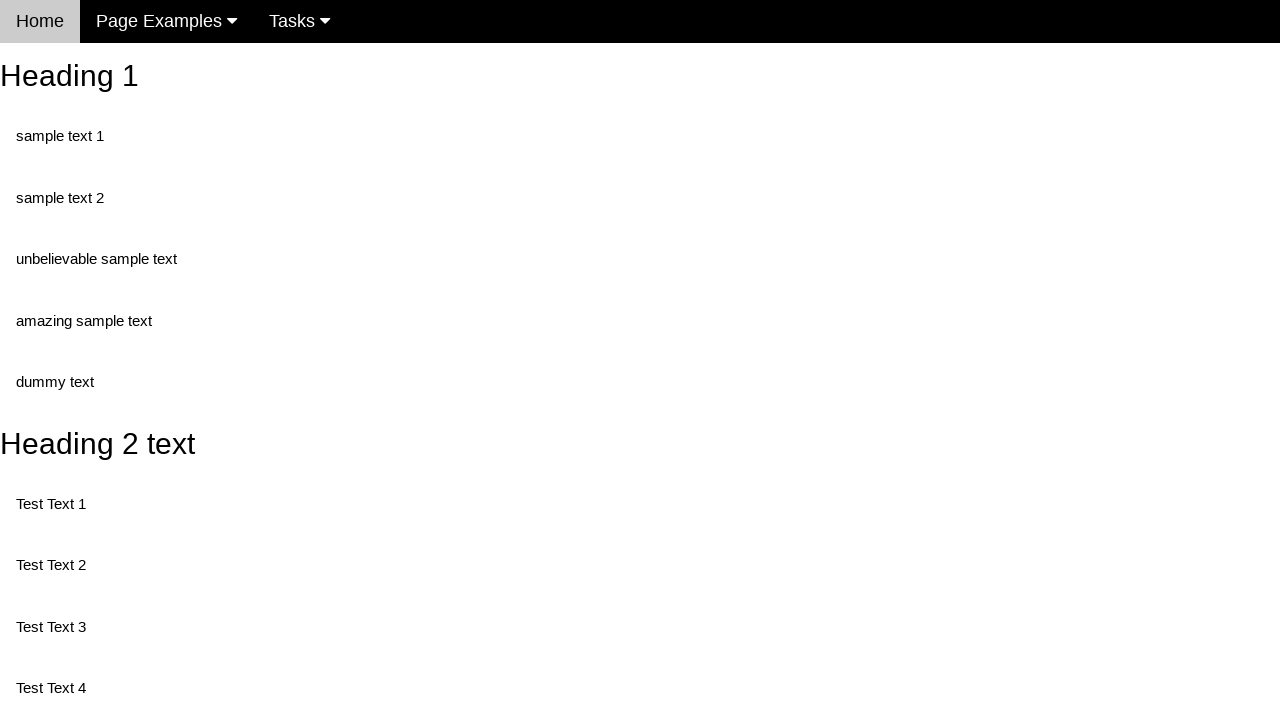

Verified element does not contain '190'
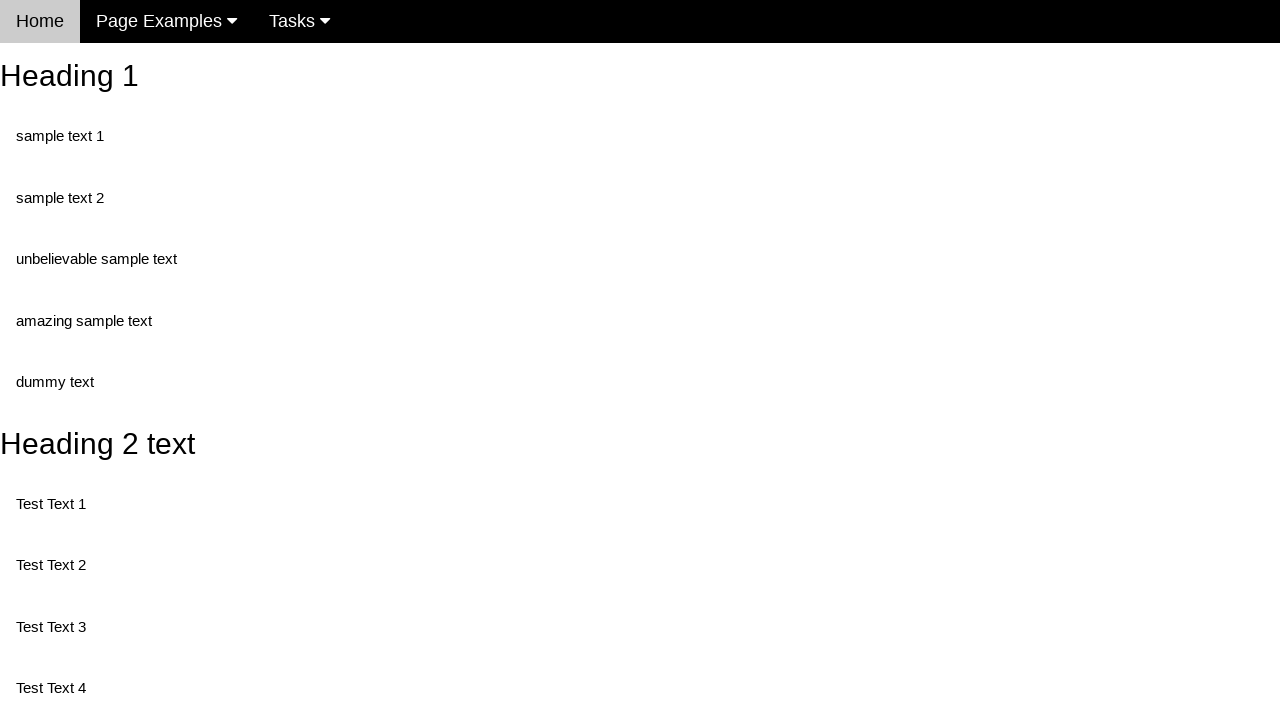

Checked element text content: 'Test Text 6'
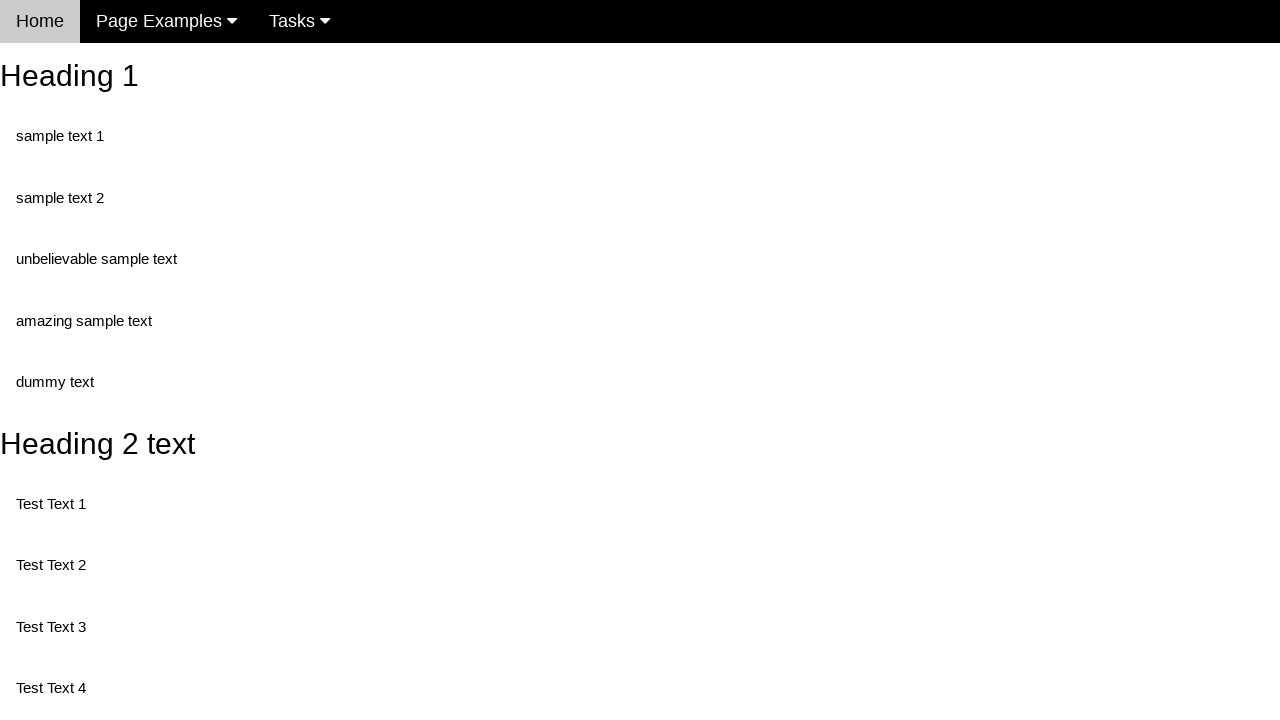

Verified element does not contain '190'
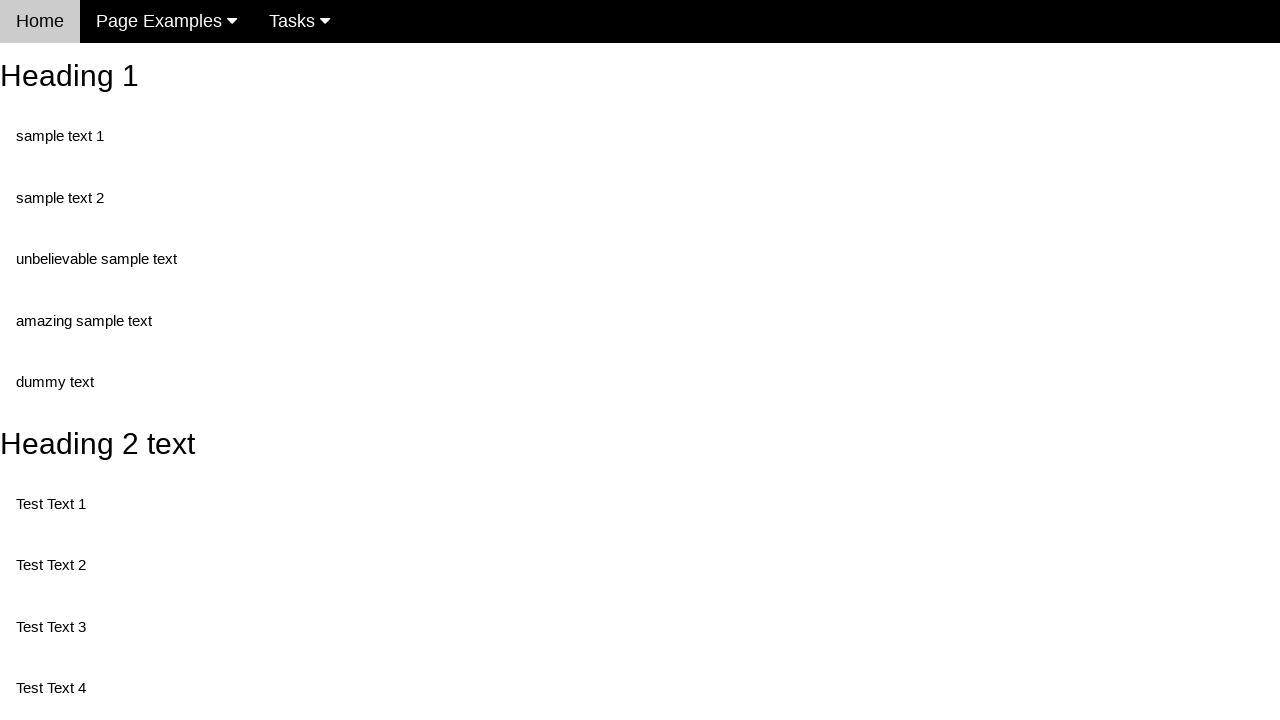

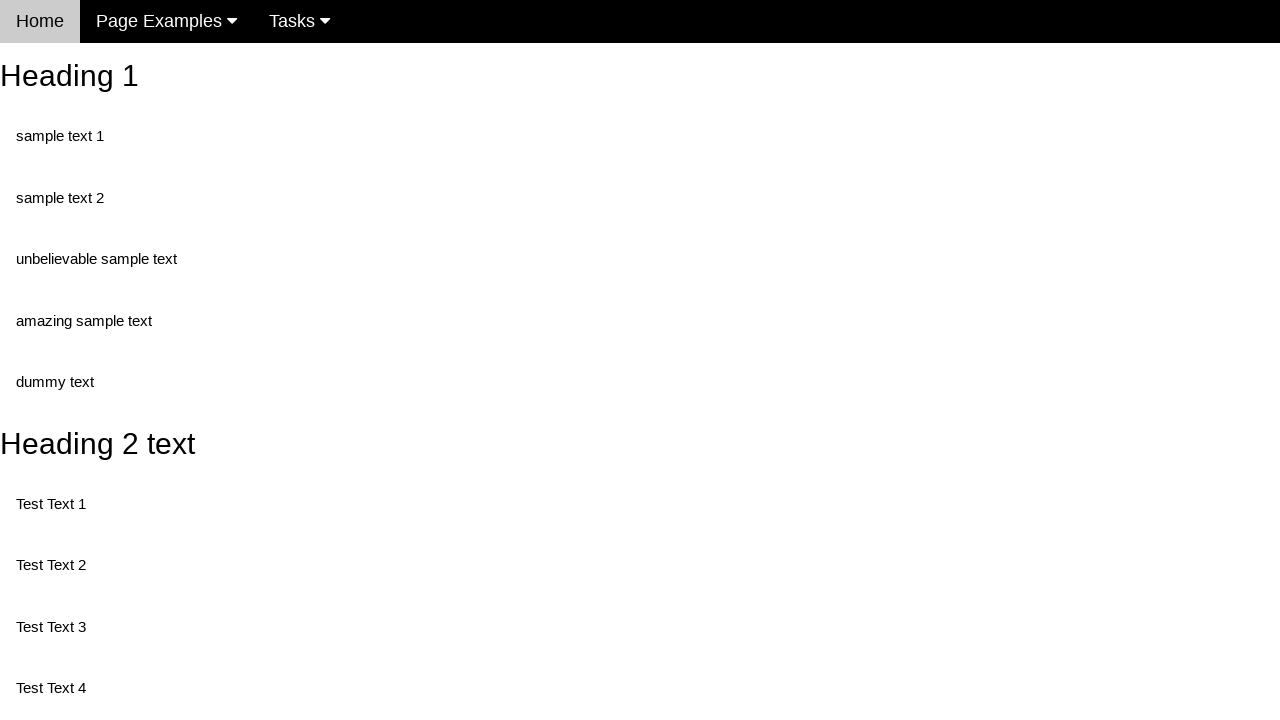